Tests button click functionality on a demo QA site by locating and interacting with a "Click Me" button element.

Starting URL: https://demoqa.com/buttons

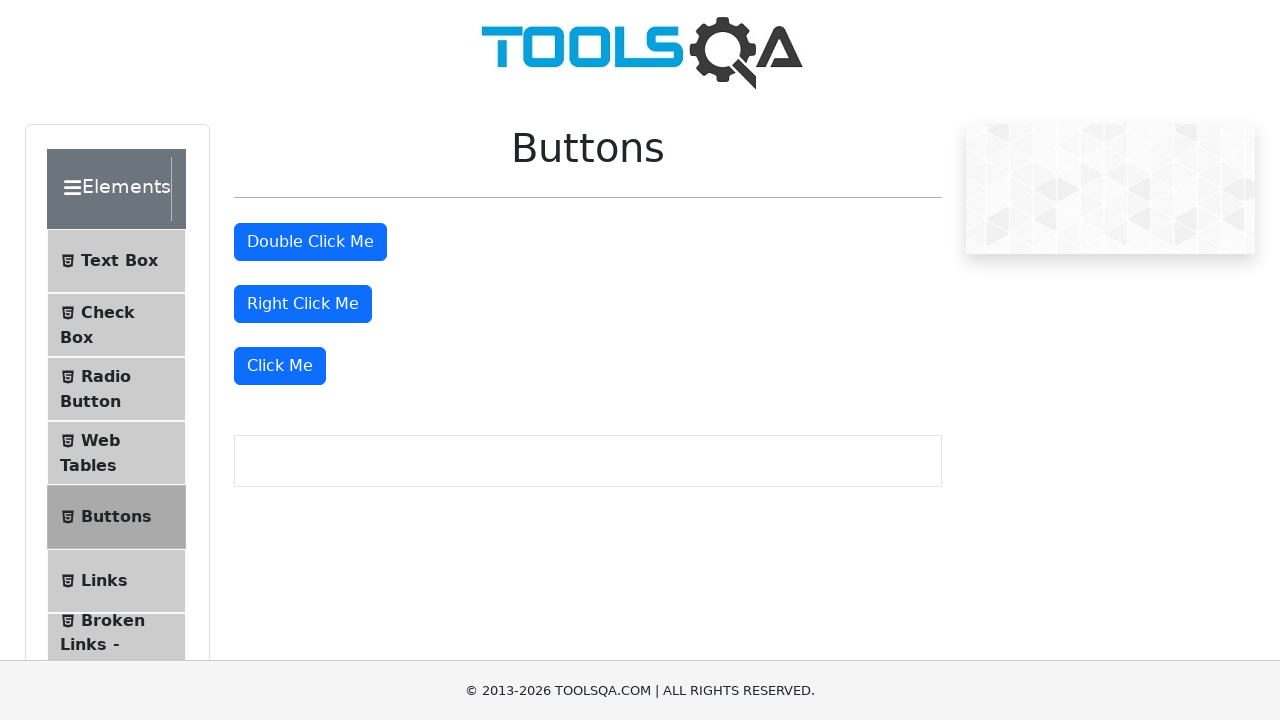

Hovered over the 'Click Me' button at (280, 366) on internal:text="Click Me"s
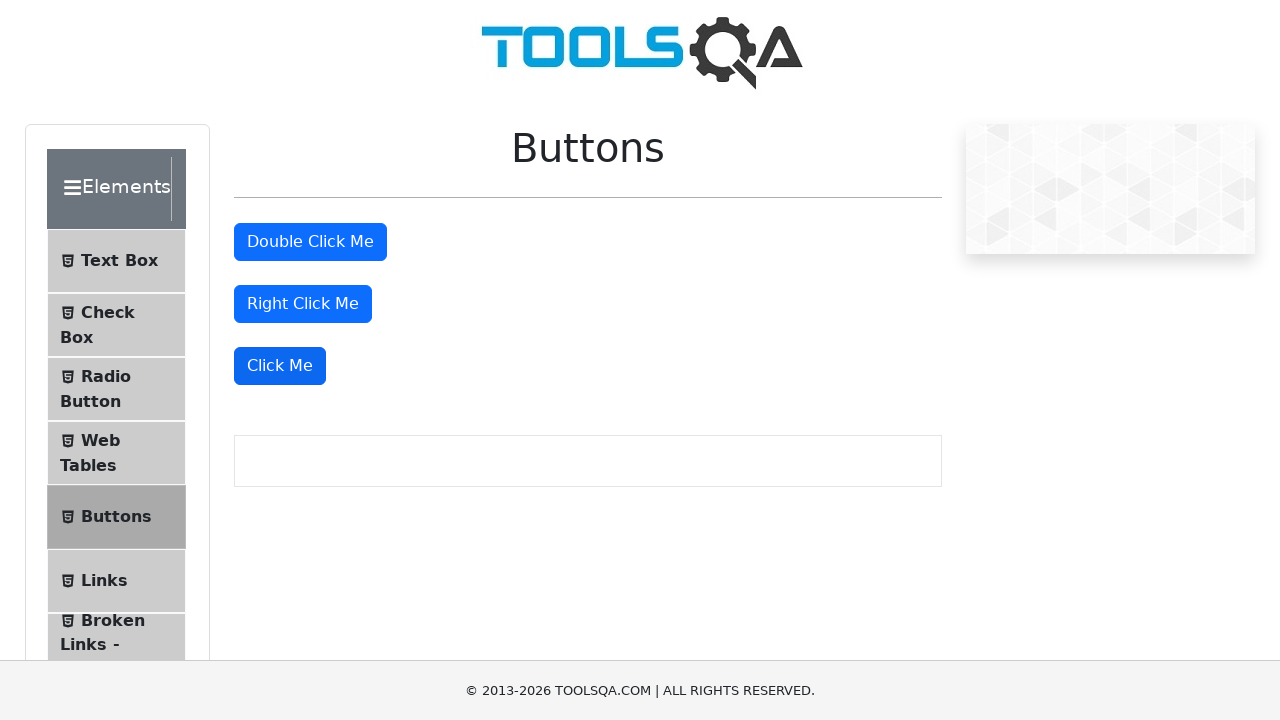

Clicked the 'Click Me' button at (280, 366) on internal:text="Click Me"s
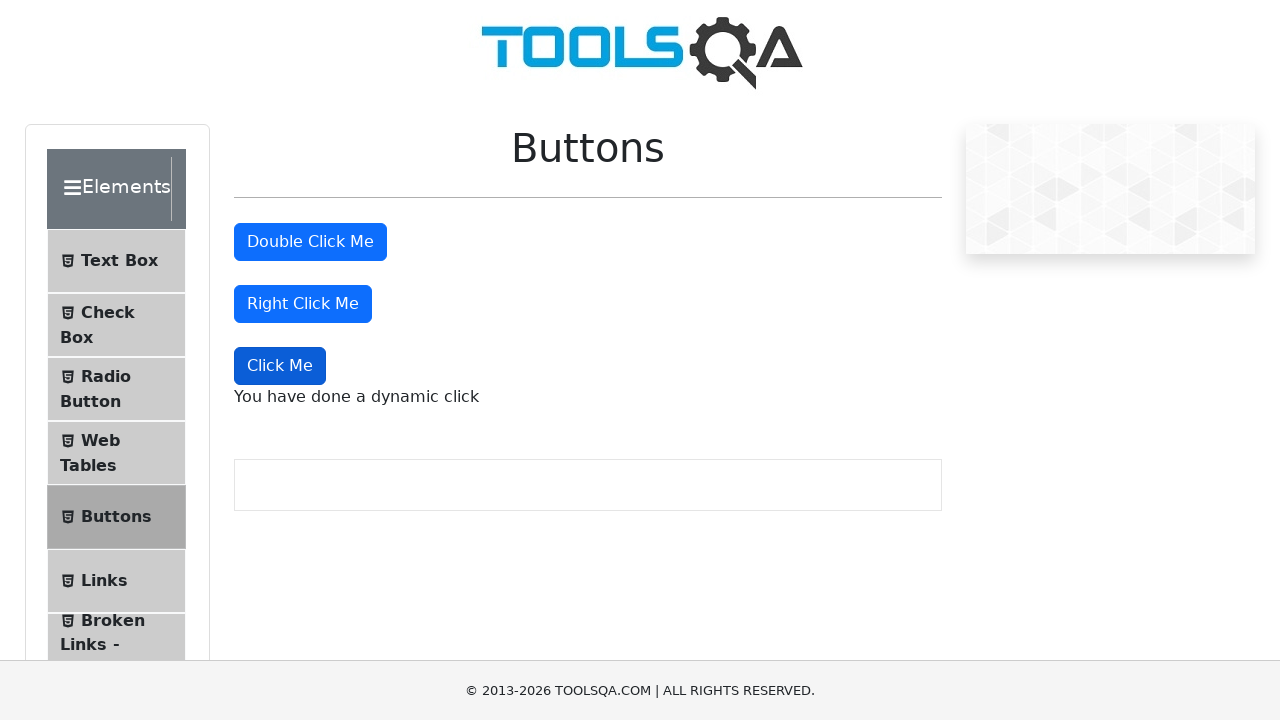

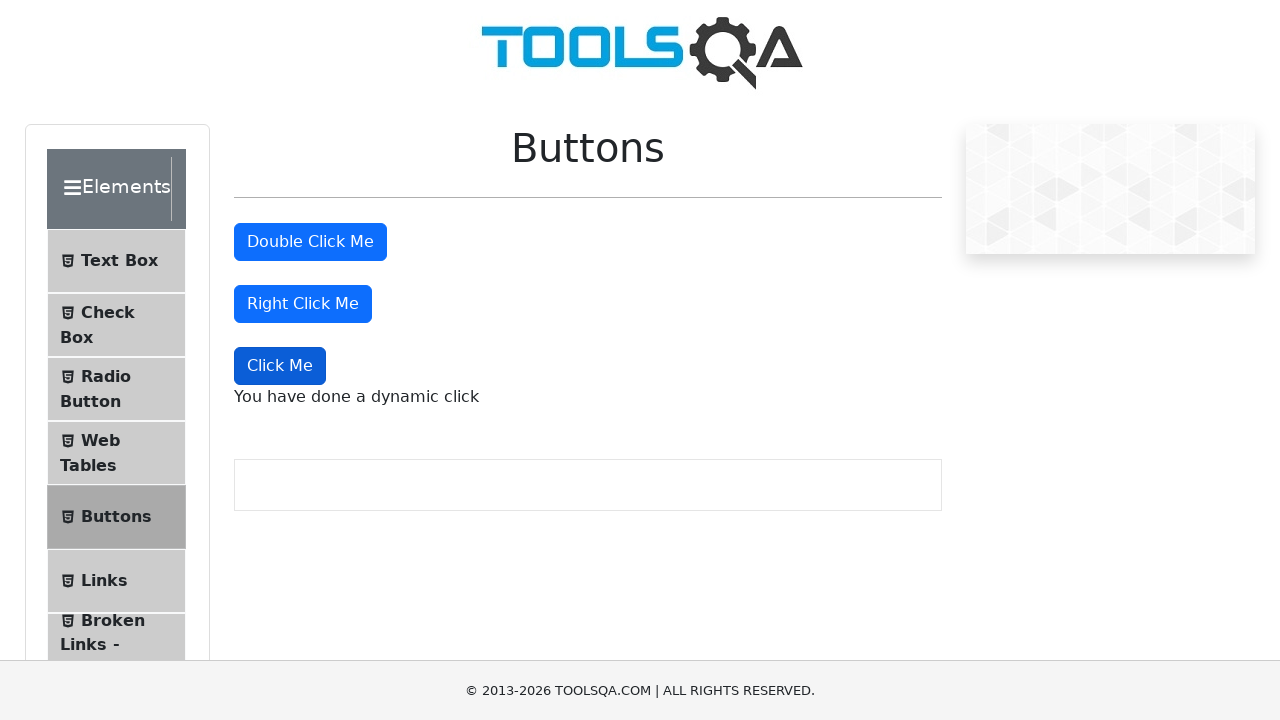